Navigates to W3Schools HTML tables tutorial page, scrolls to the example section, and verifies the presence of a table with rows and columns.

Starting URL: https://www.w3schools.com/html/html_tables.asp

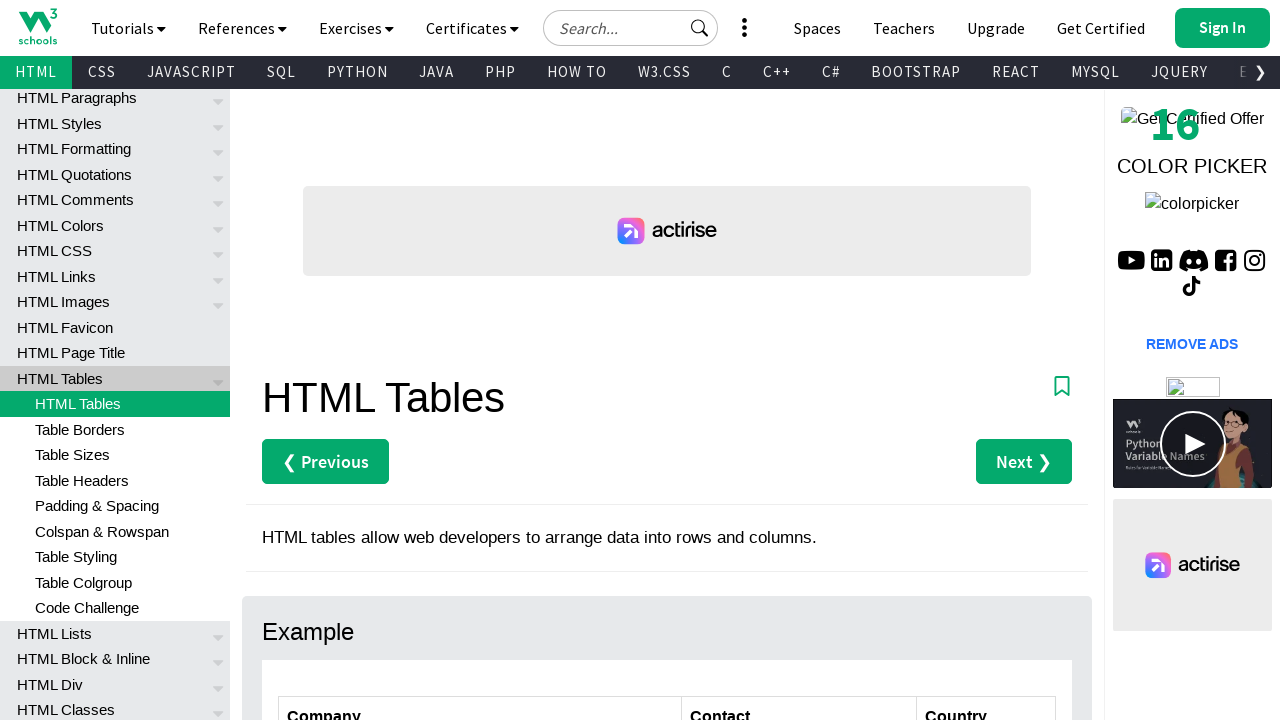

Navigated to W3Schools HTML tables tutorial page
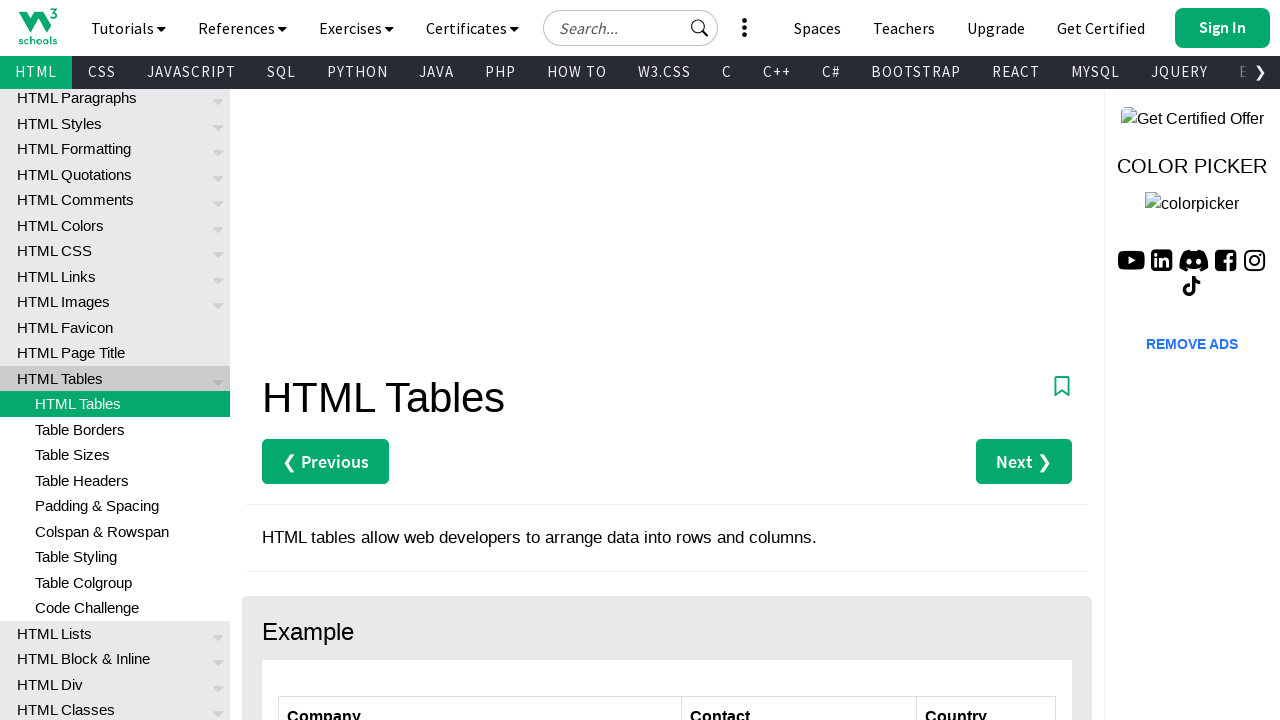

Scrolled to the Example section heading
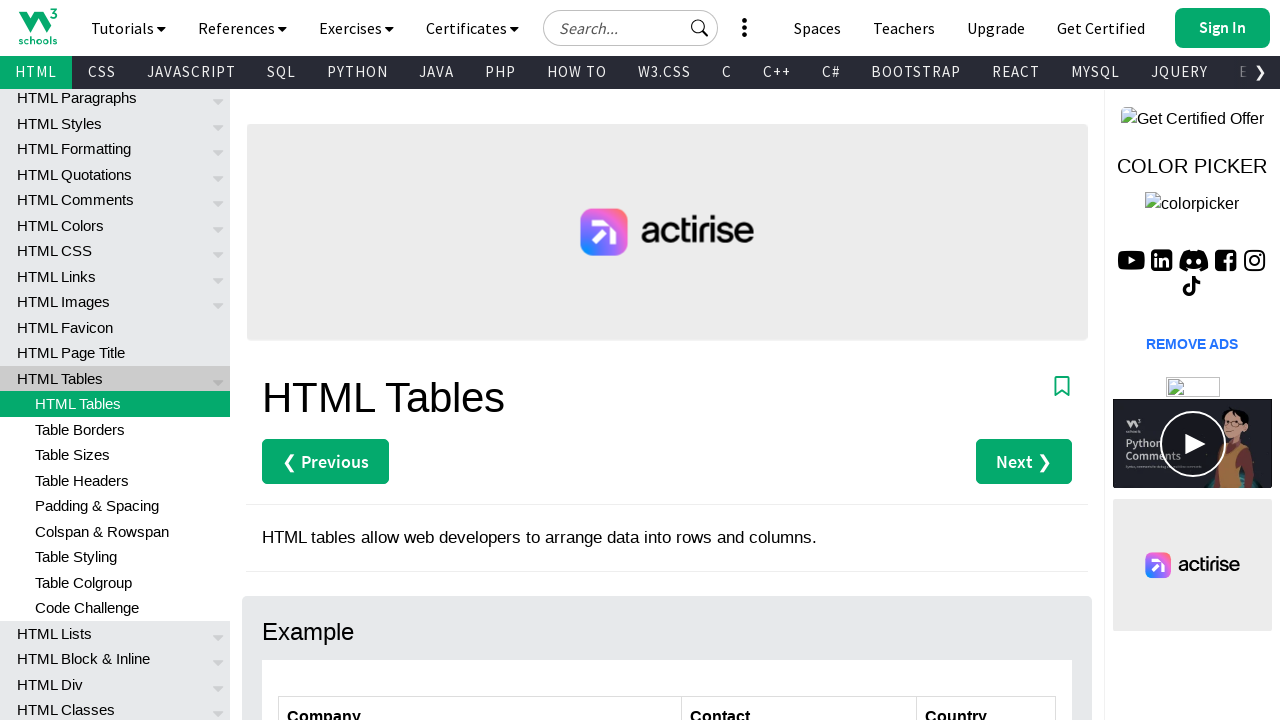

Table with class 'ws-table-all' is now visible
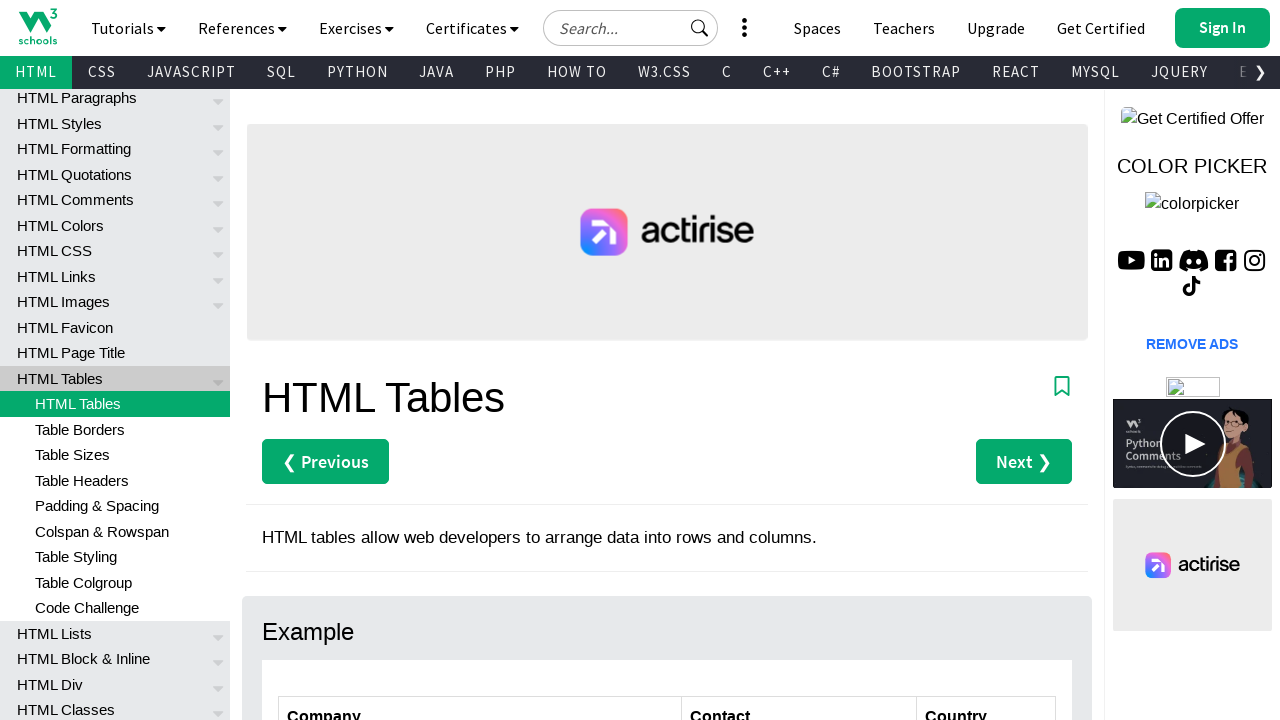

Verified that table rows exist
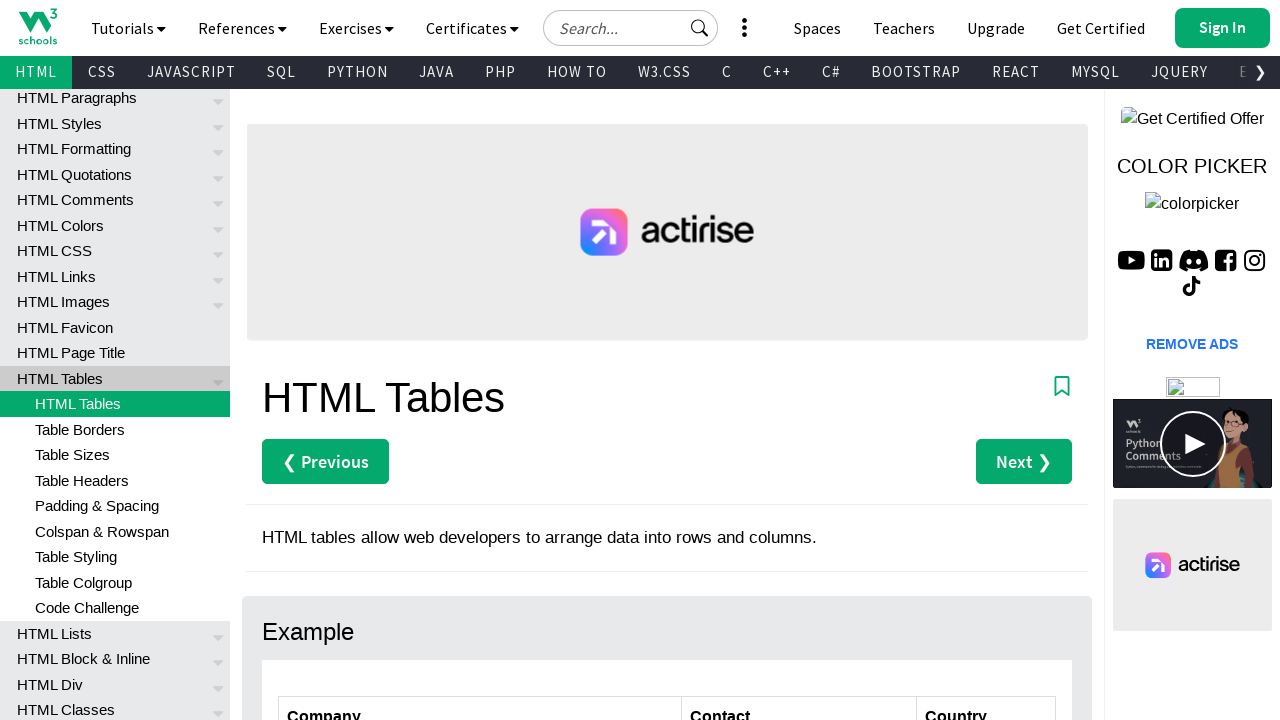

Verified that table headers/columns exist
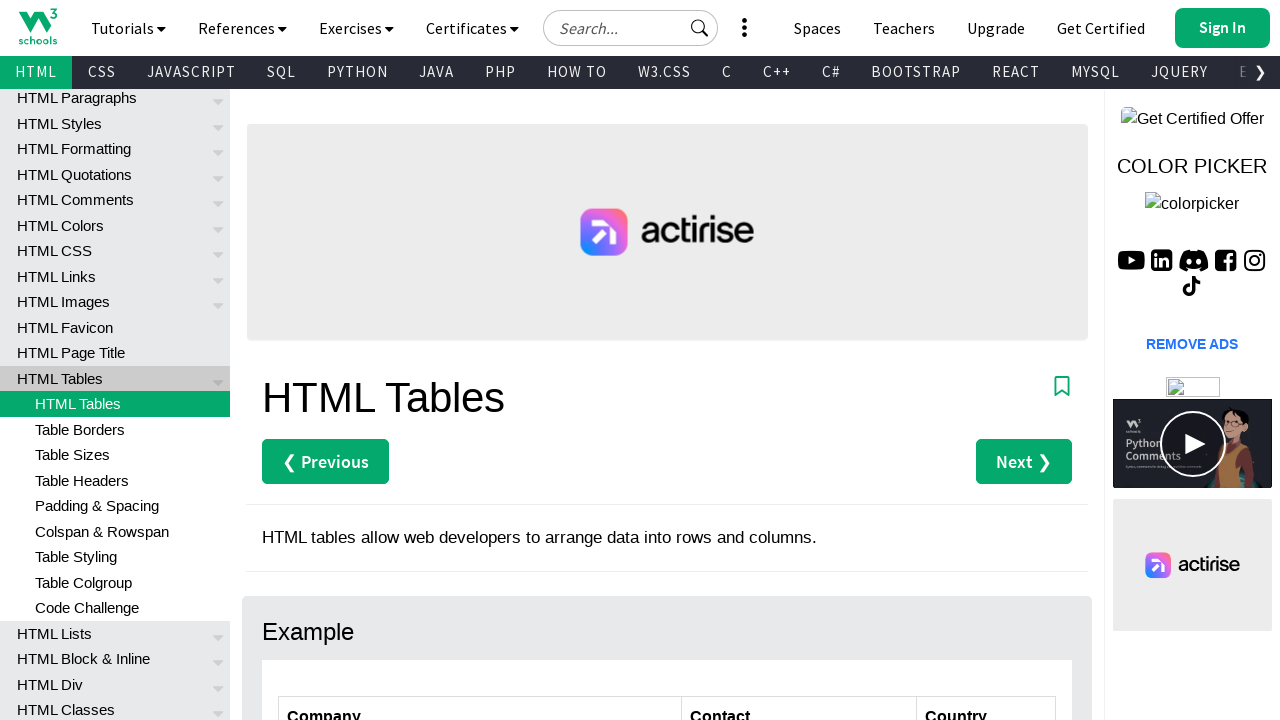

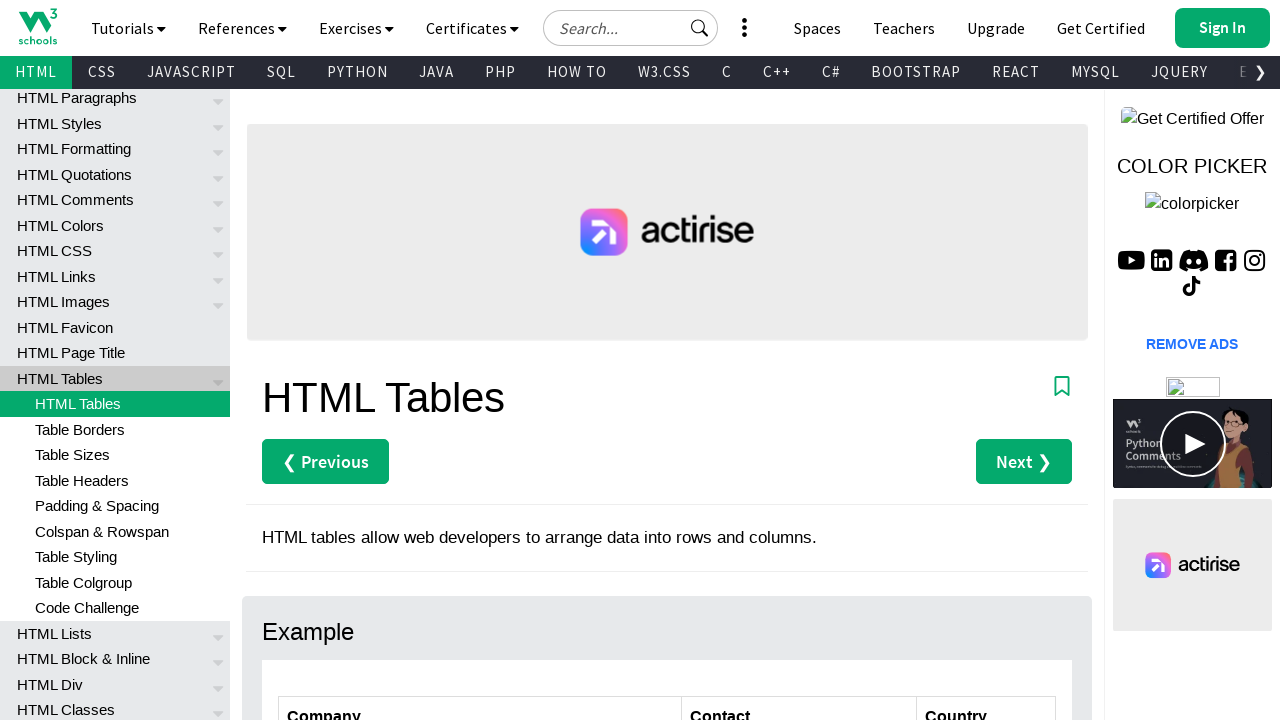